Tests JavaScript-based scrolling functionality on a webpage by scrolling down, up, and to the bottom of the page

Starting URL: https://jqueryui.com/slider/

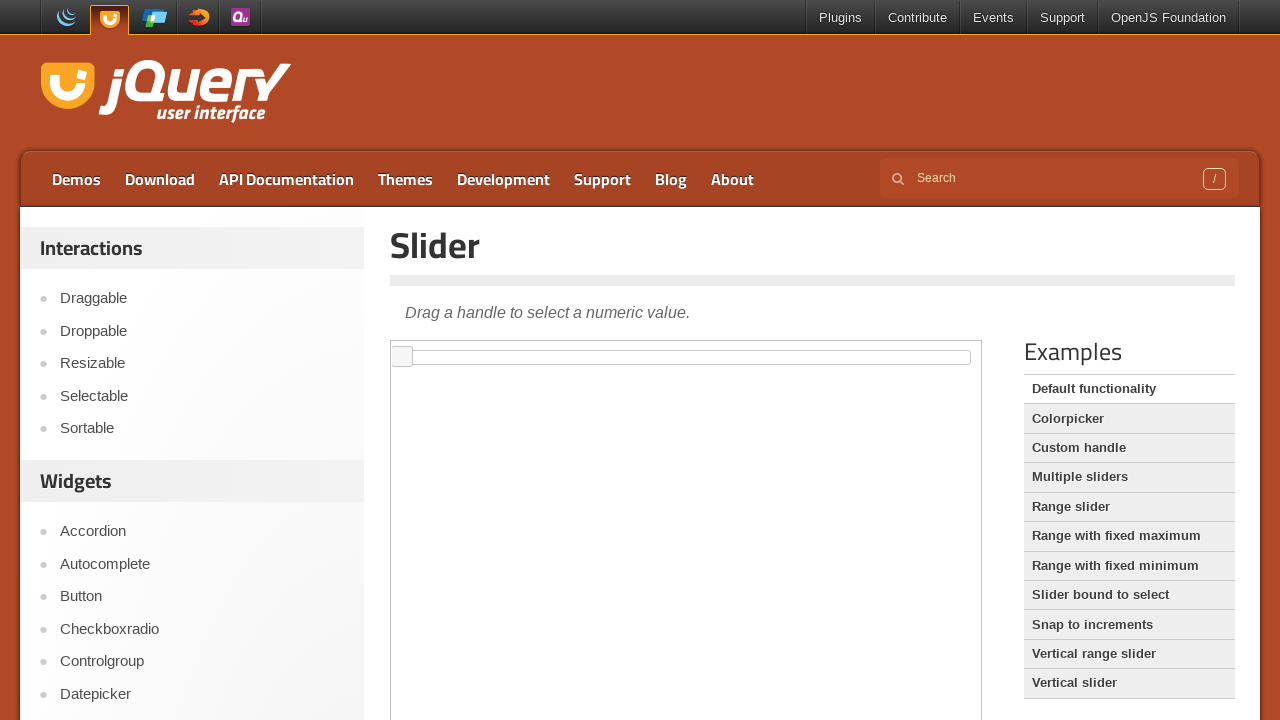

Set viewport size to 1920x1080
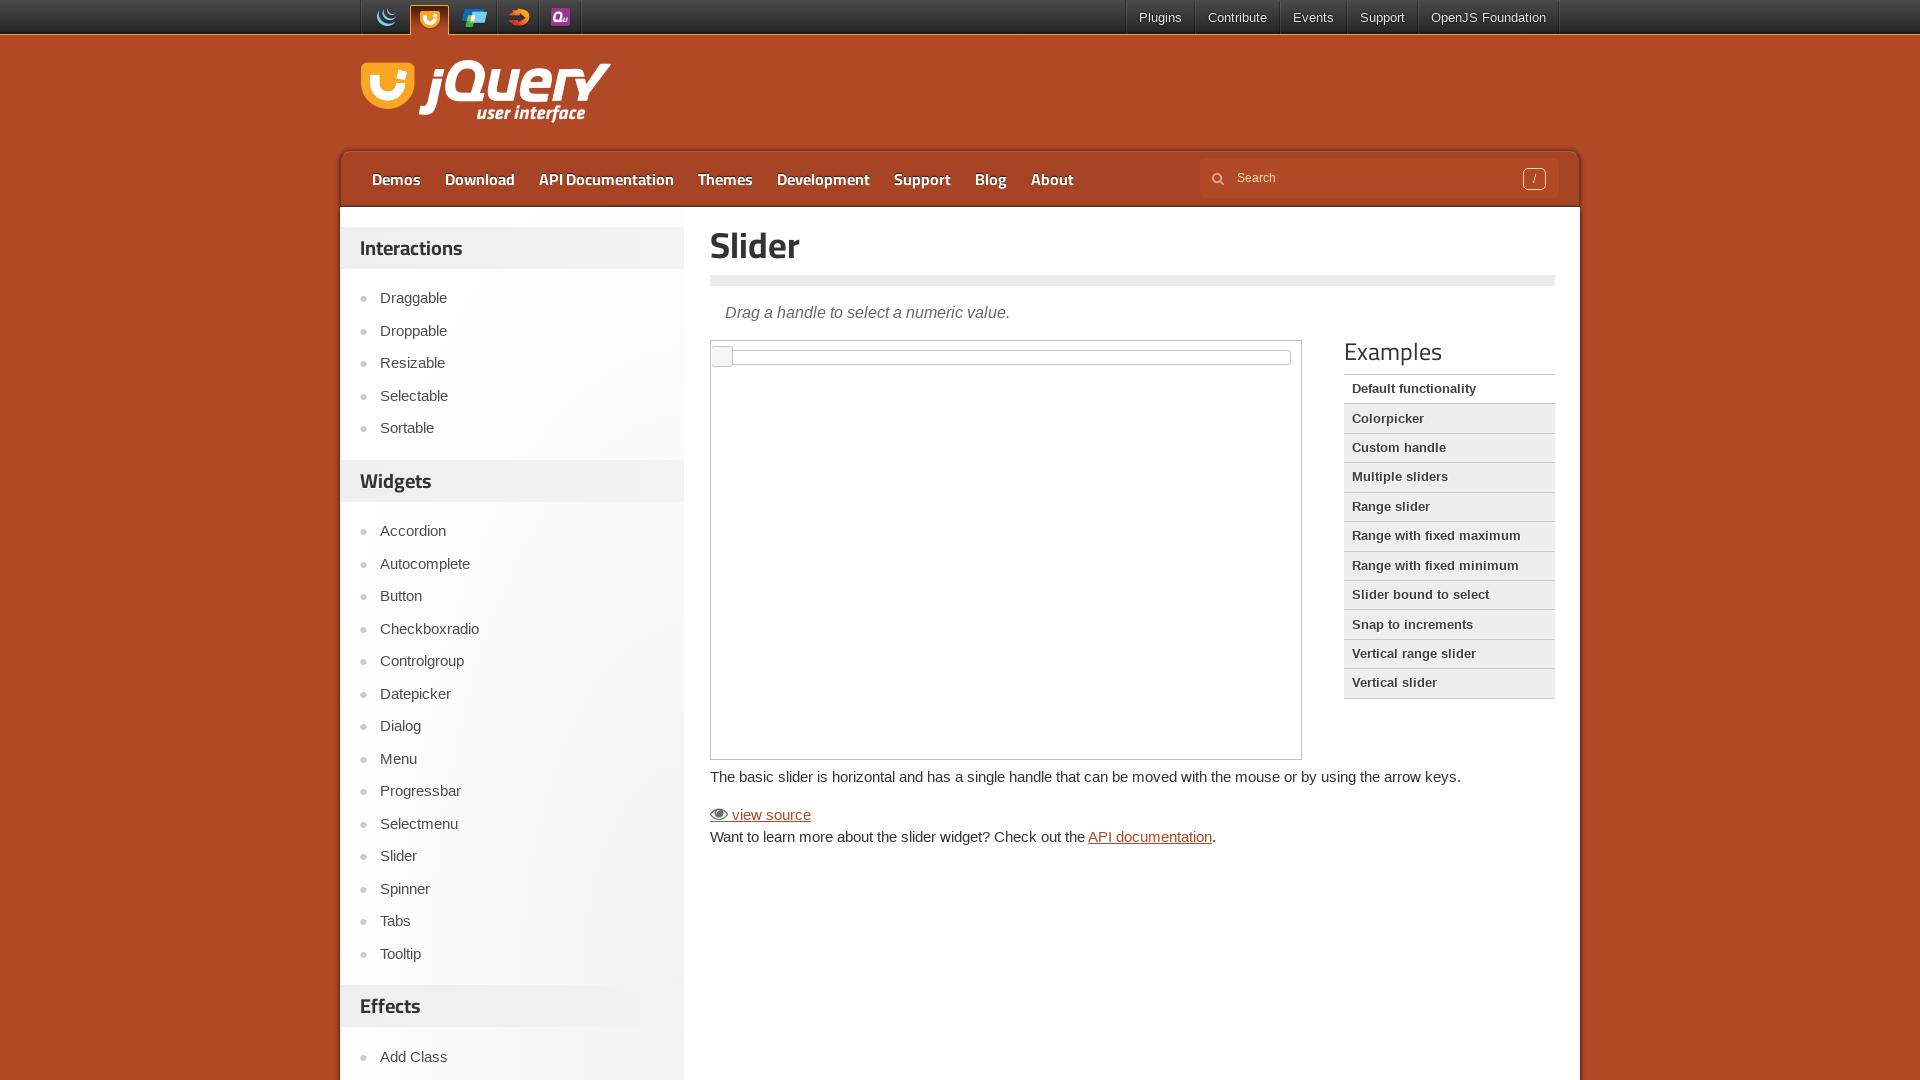

Scrolled down by 800 pixels
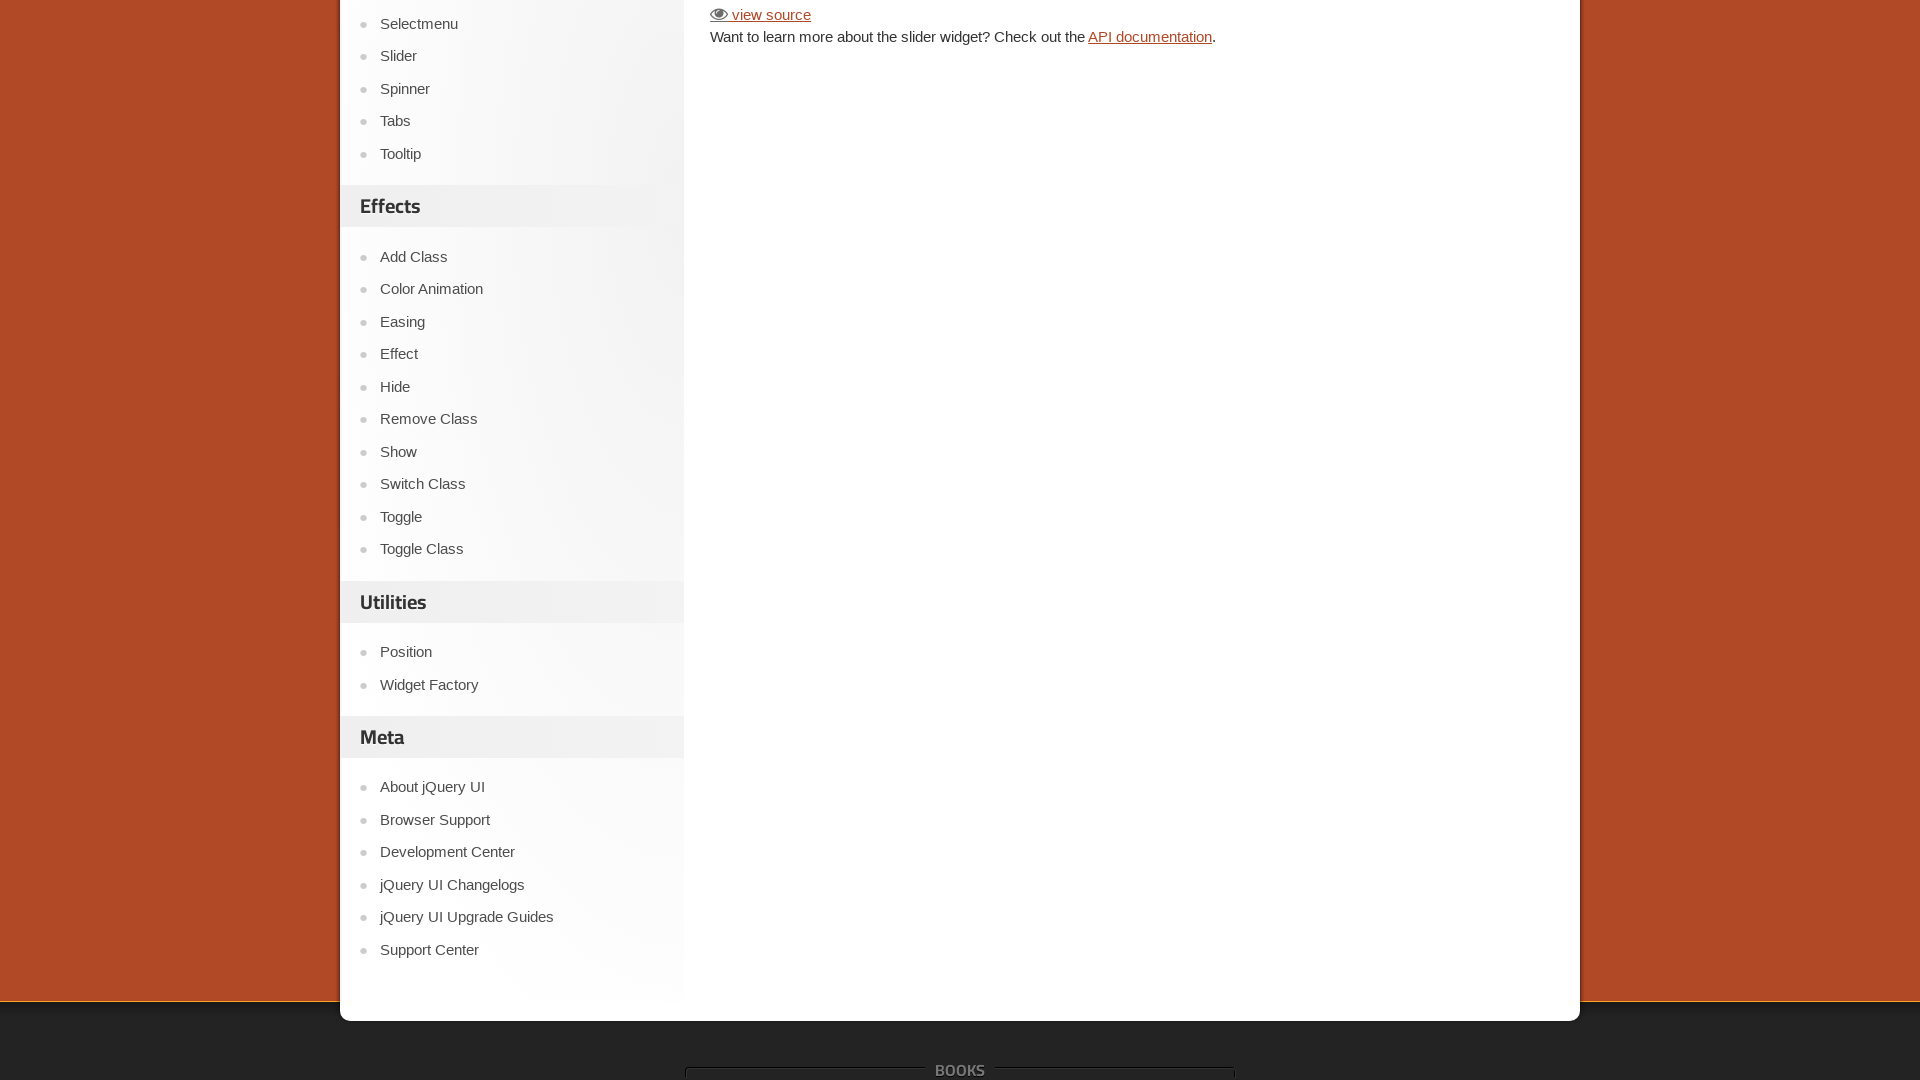

Waited 2 seconds for page to settle
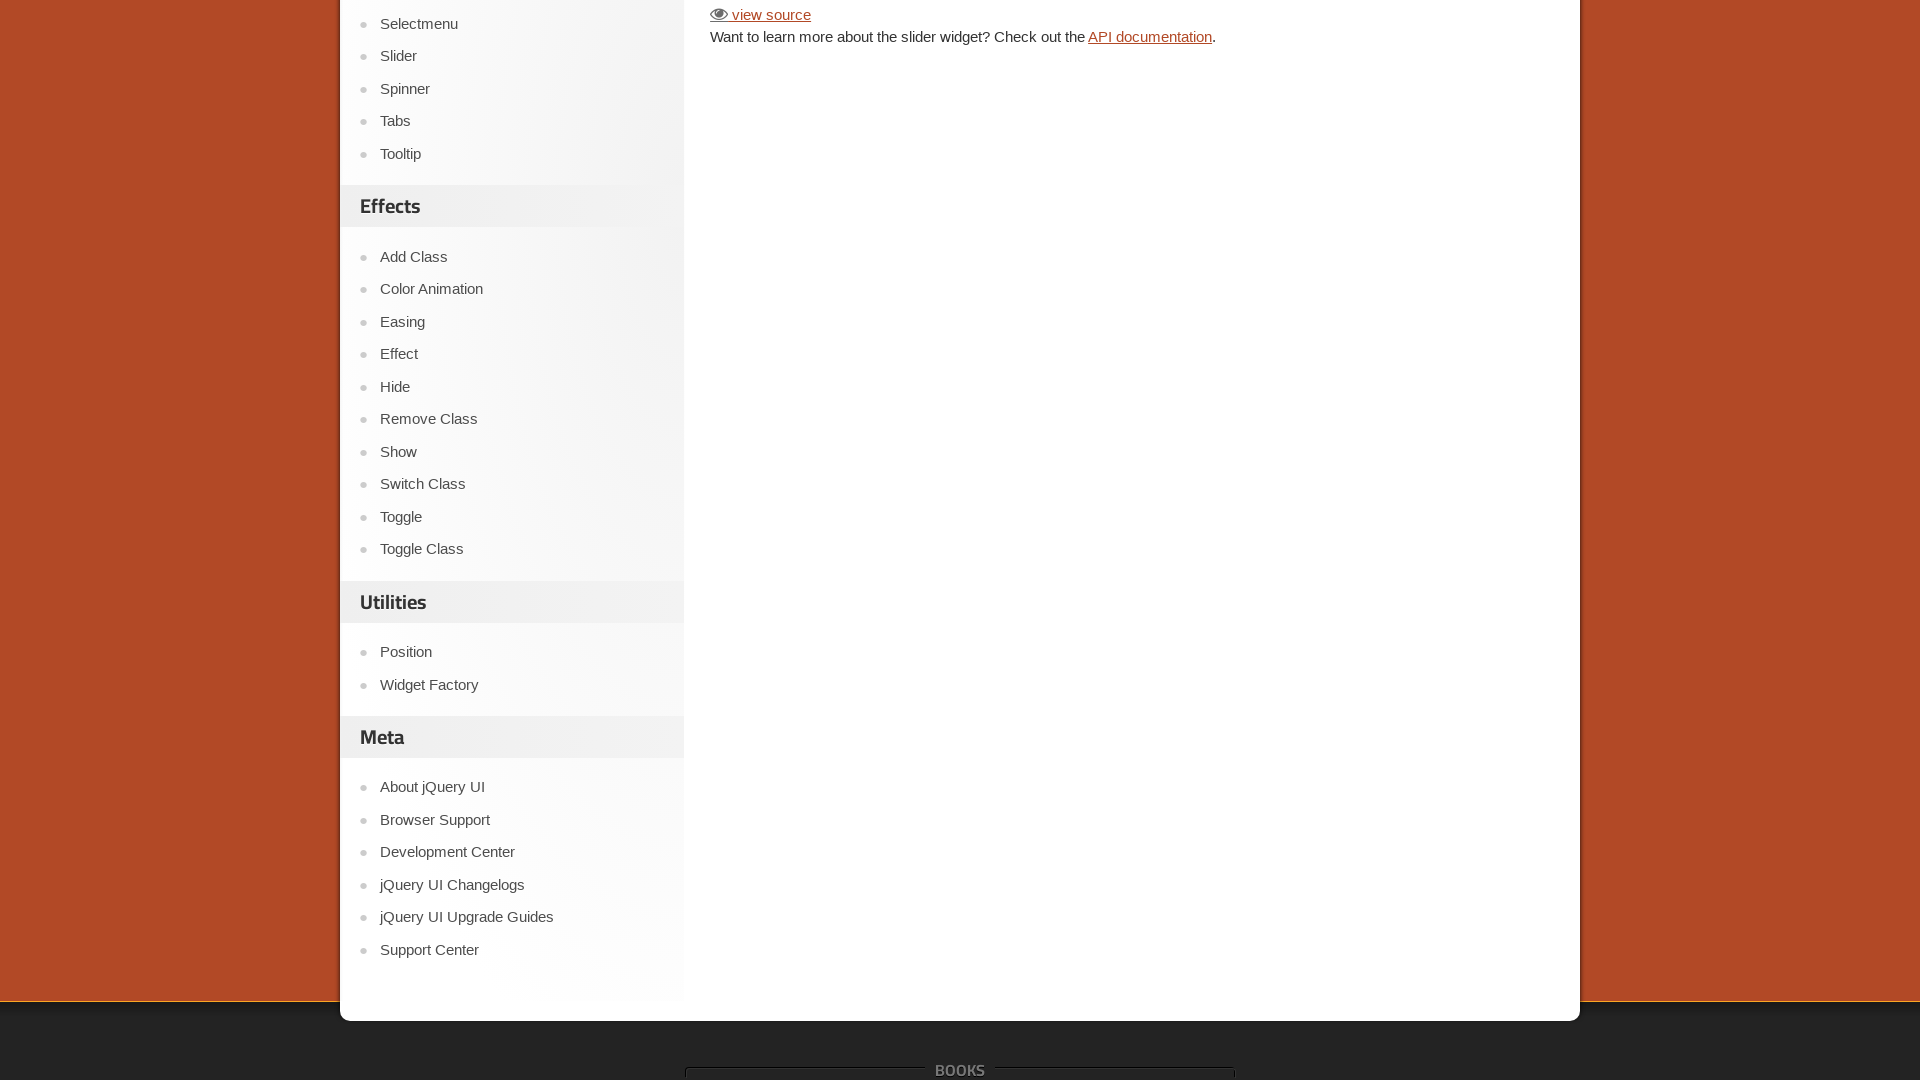

Scrolled up by 400 pixels
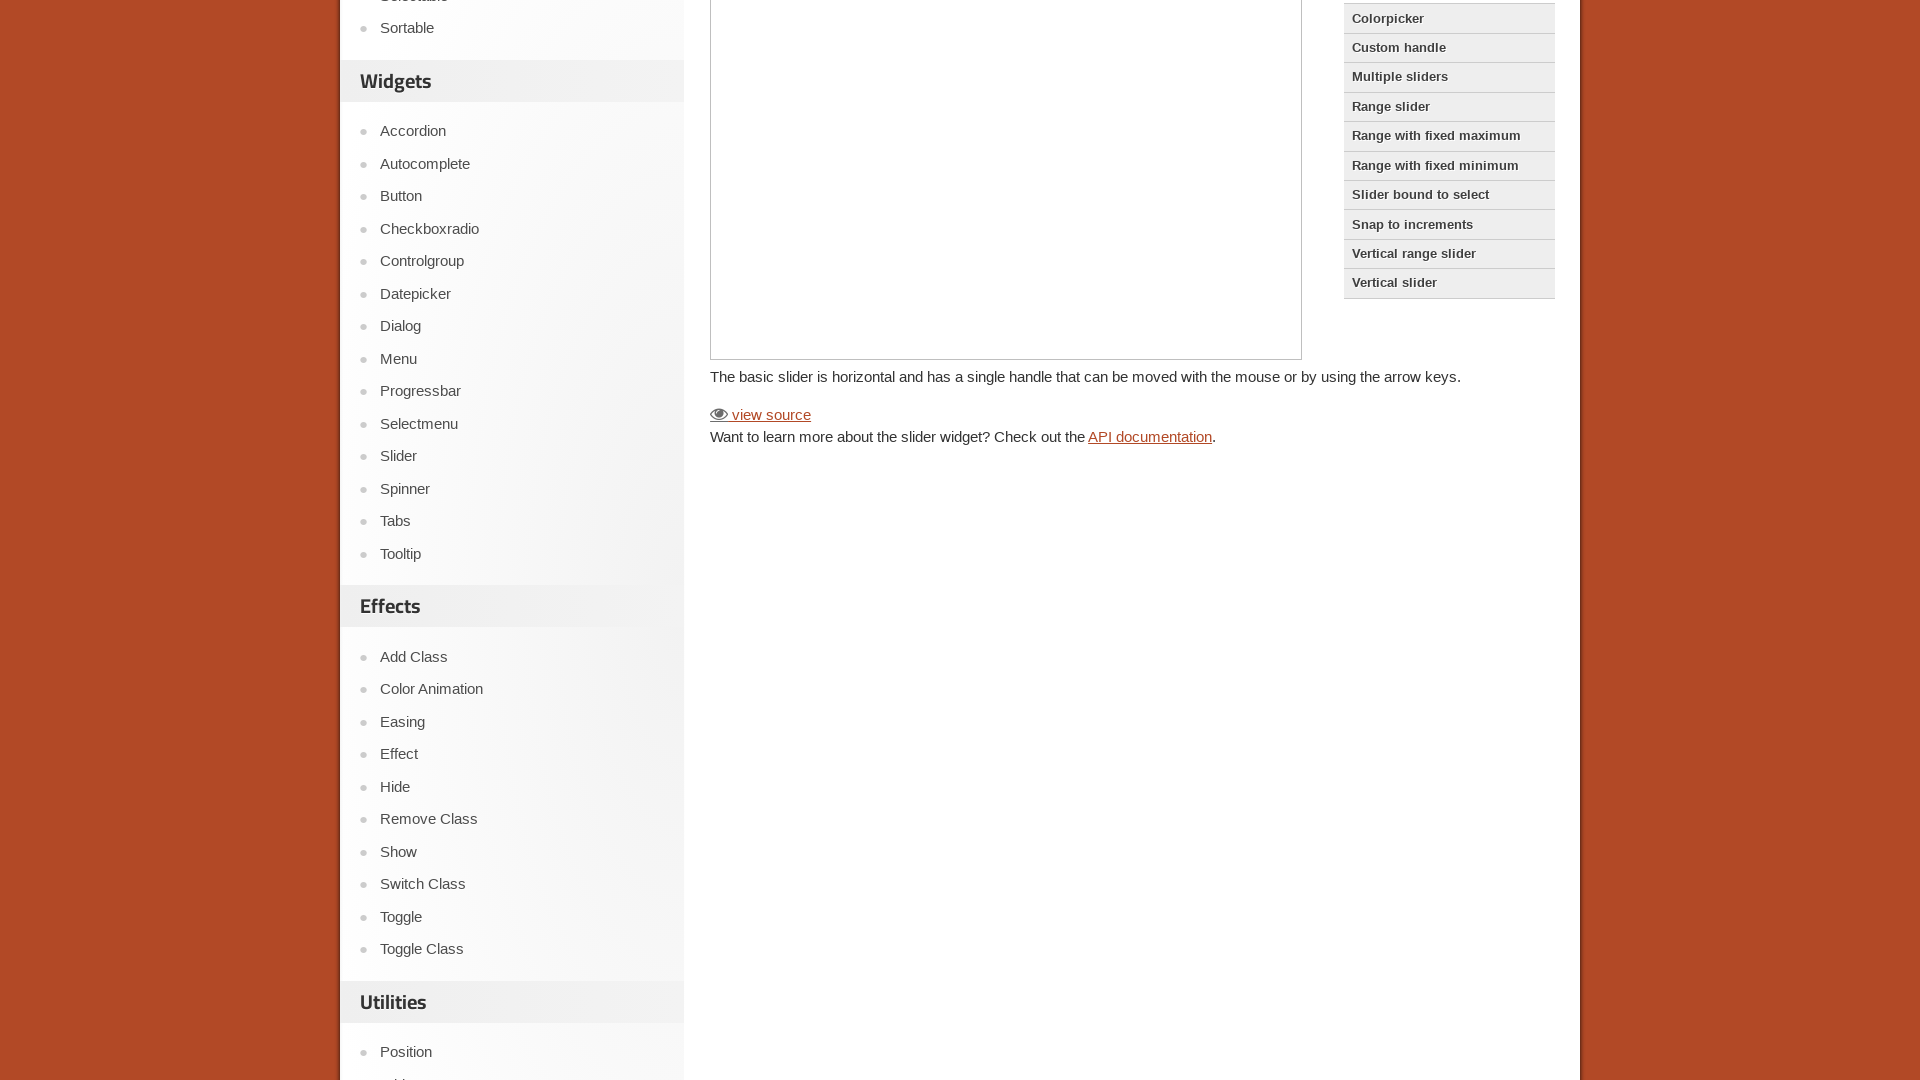

Waited 2 seconds for page to settle
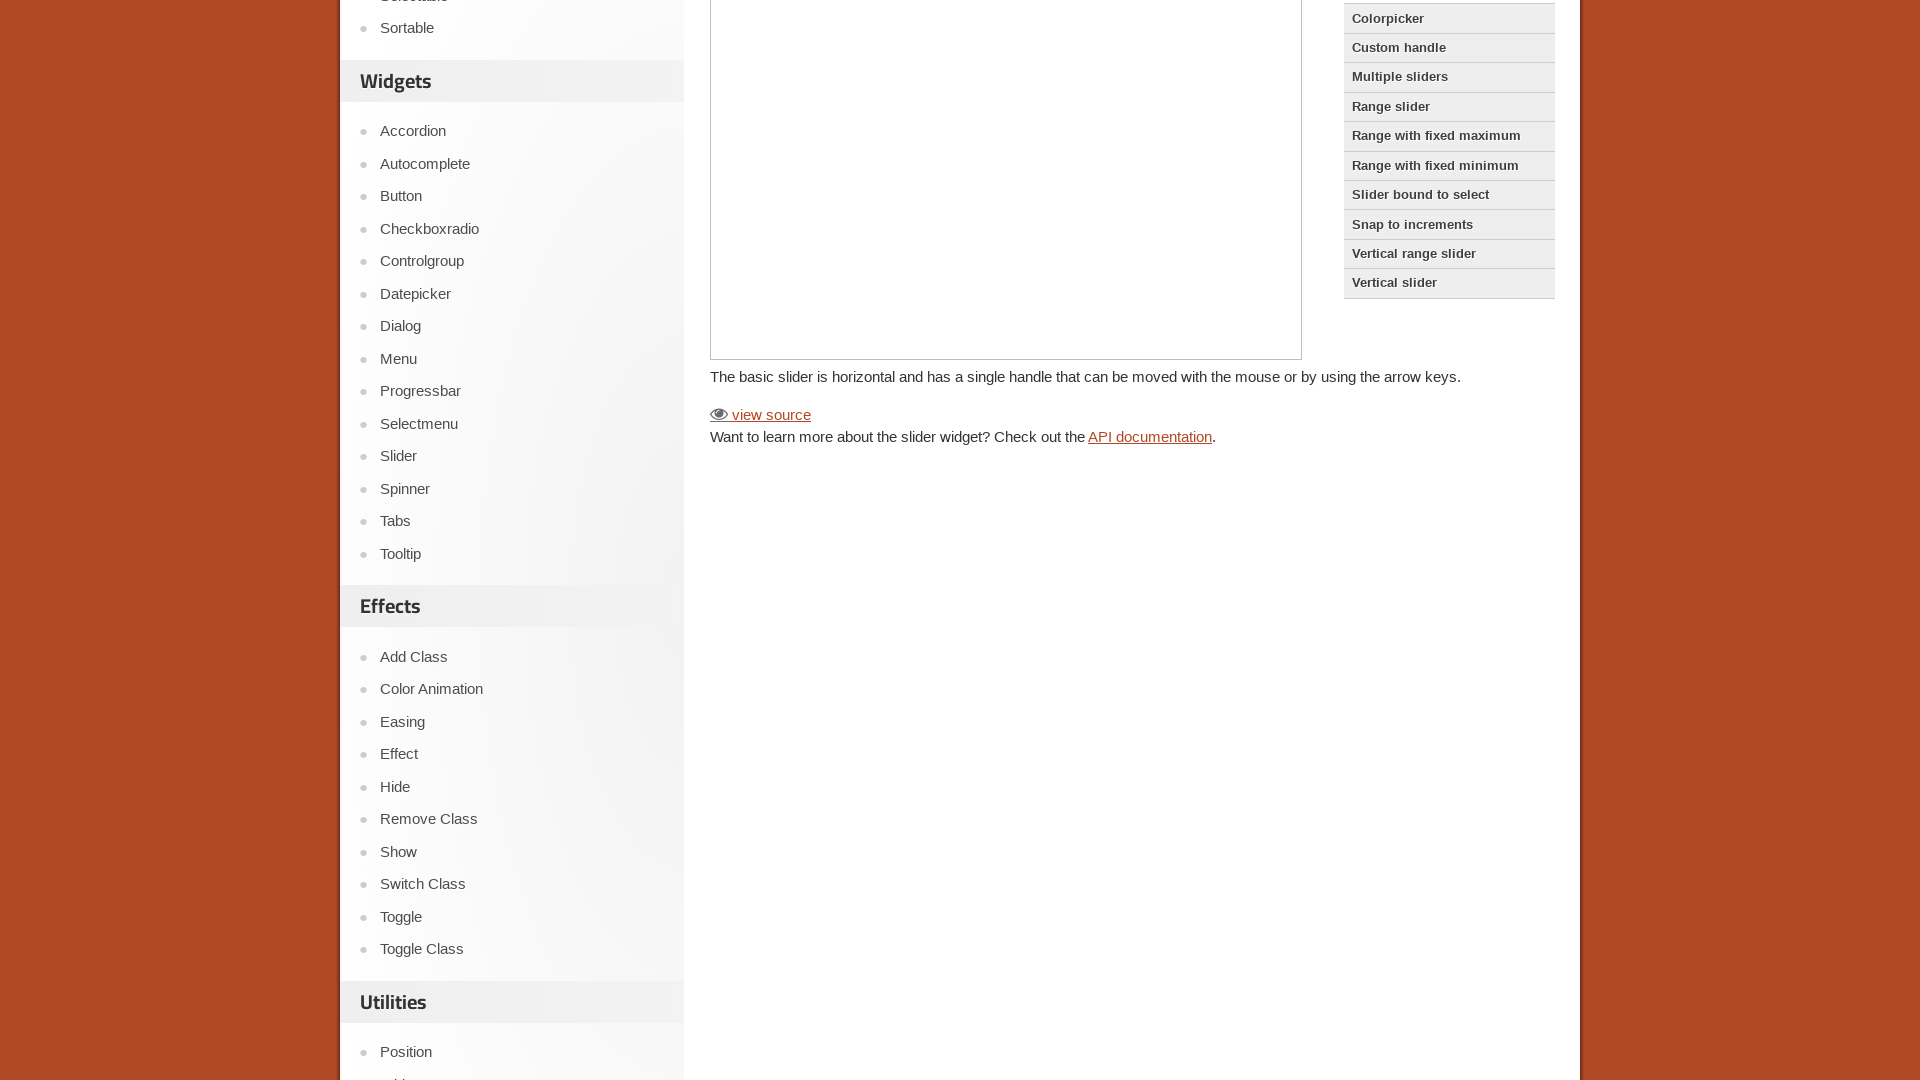

Scrolled to the bottom of the page
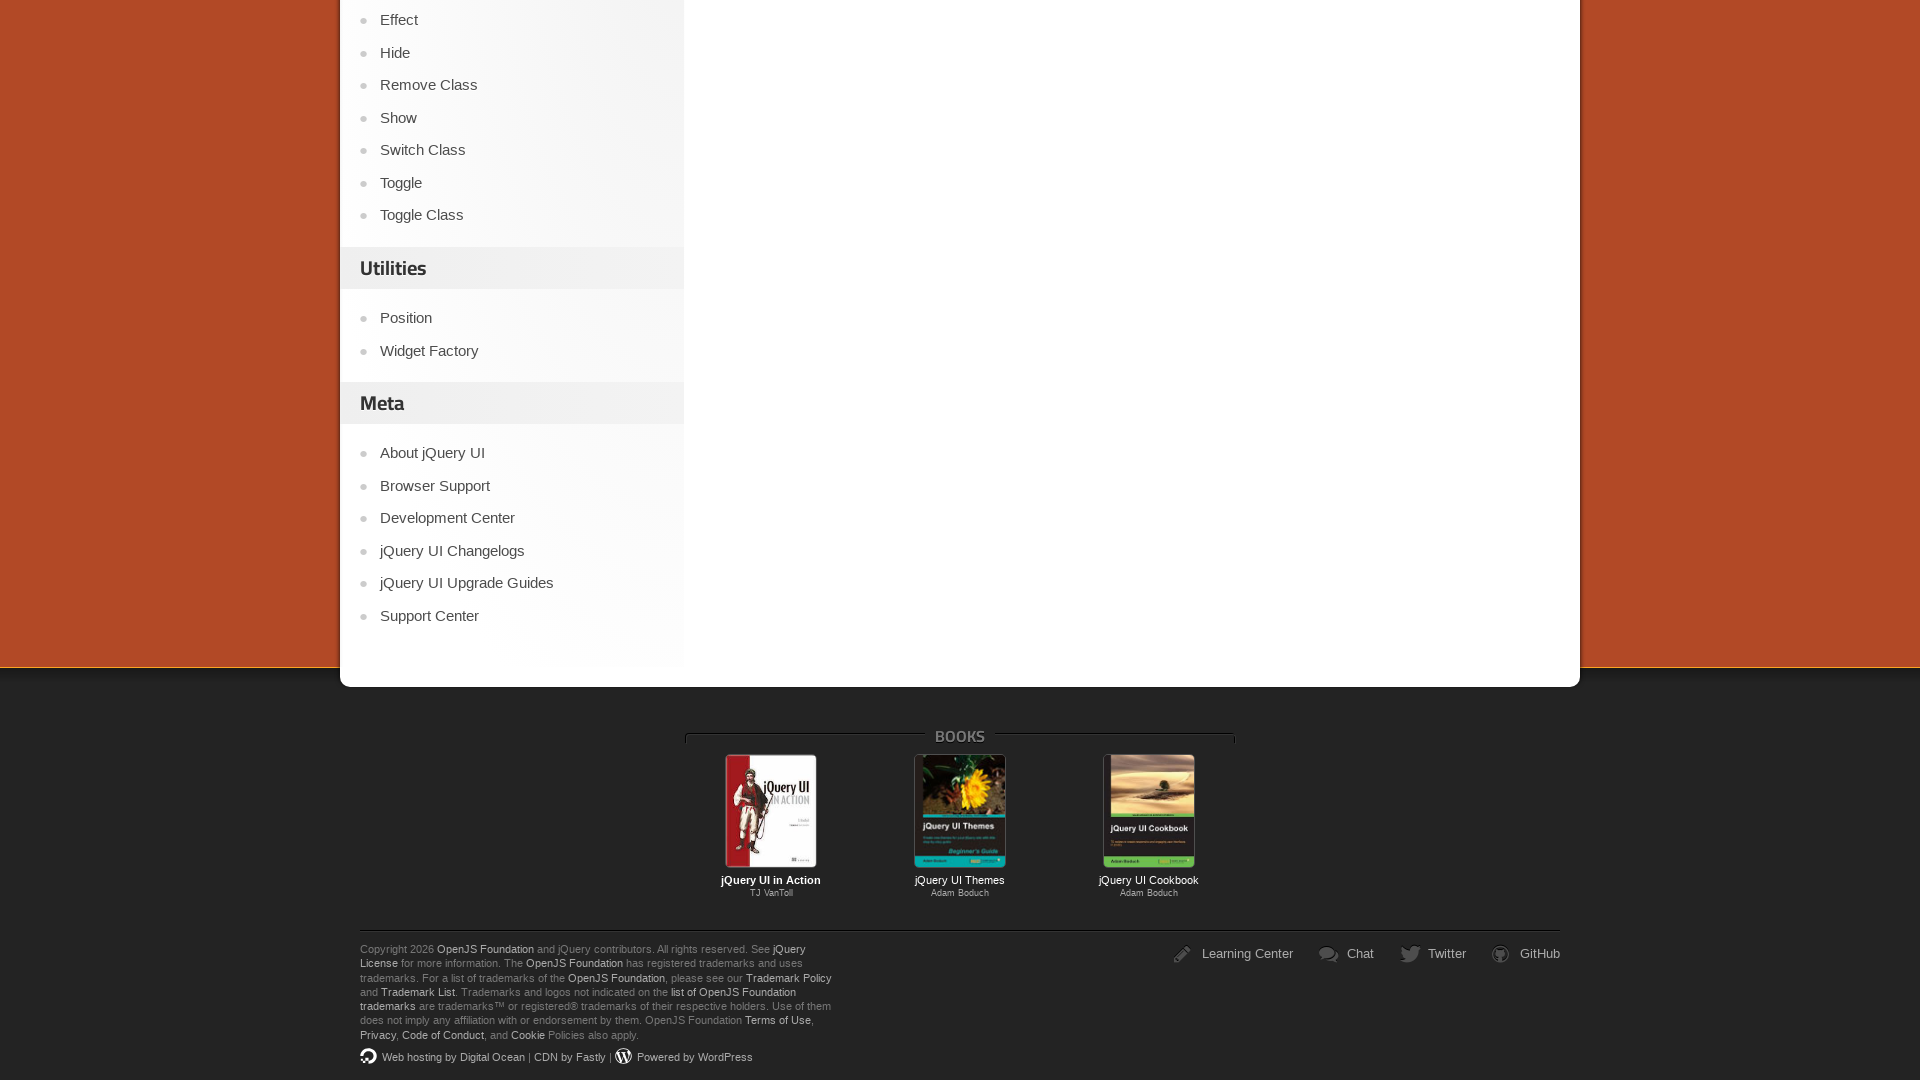

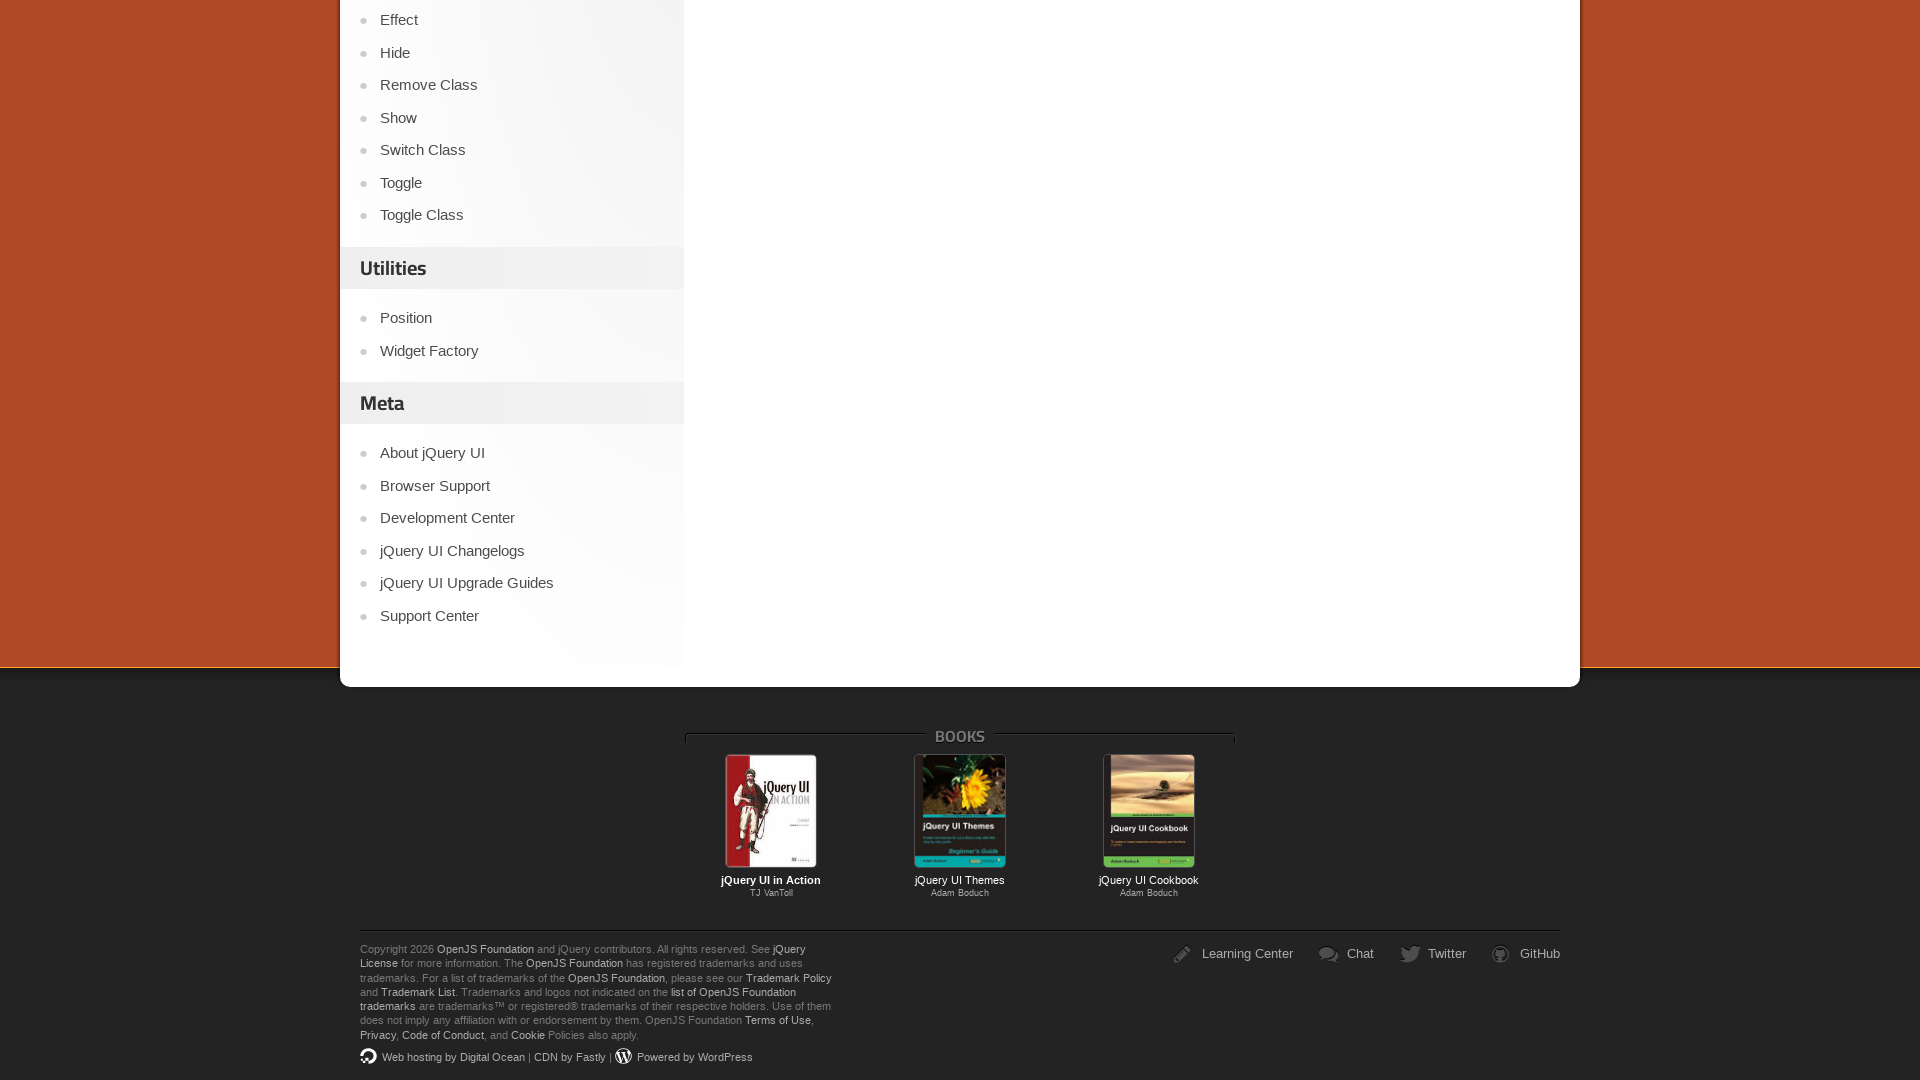